Simply loads the TodoMVC homepage to verify it's accessible

Starting URL: https://todomvc.com

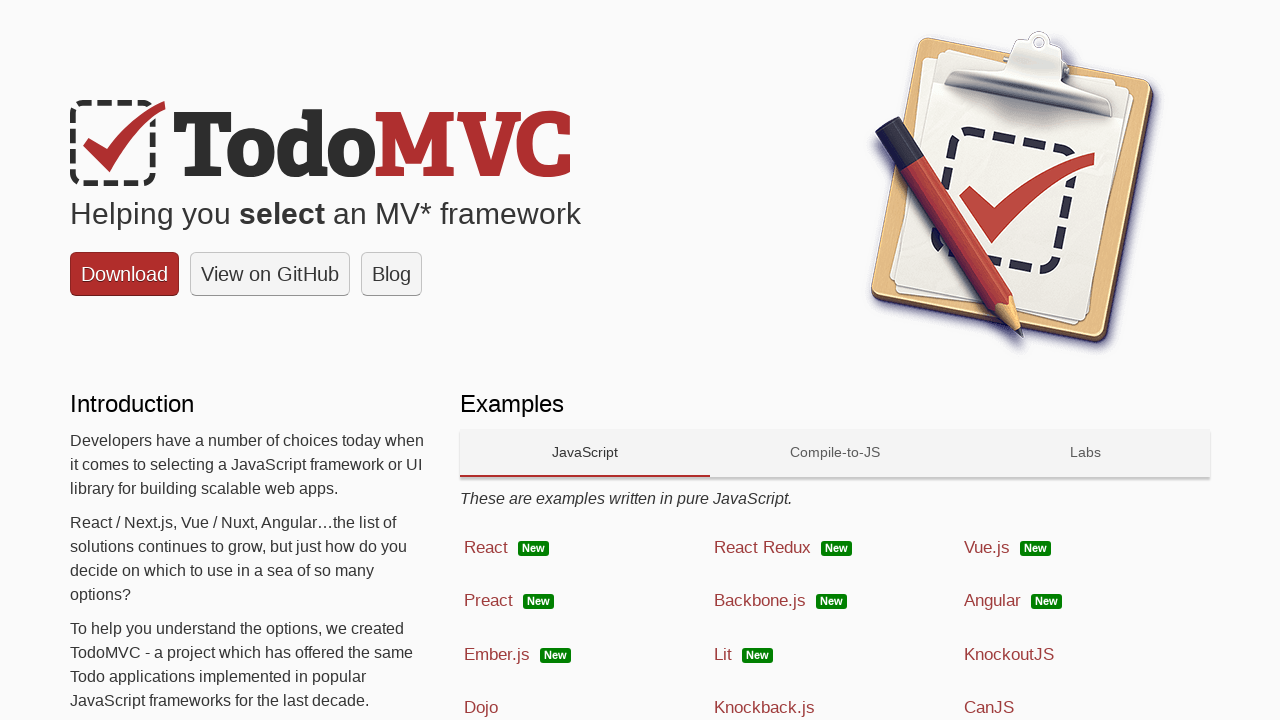

Navigated to TodoMVC homepage at https://todomvc.com
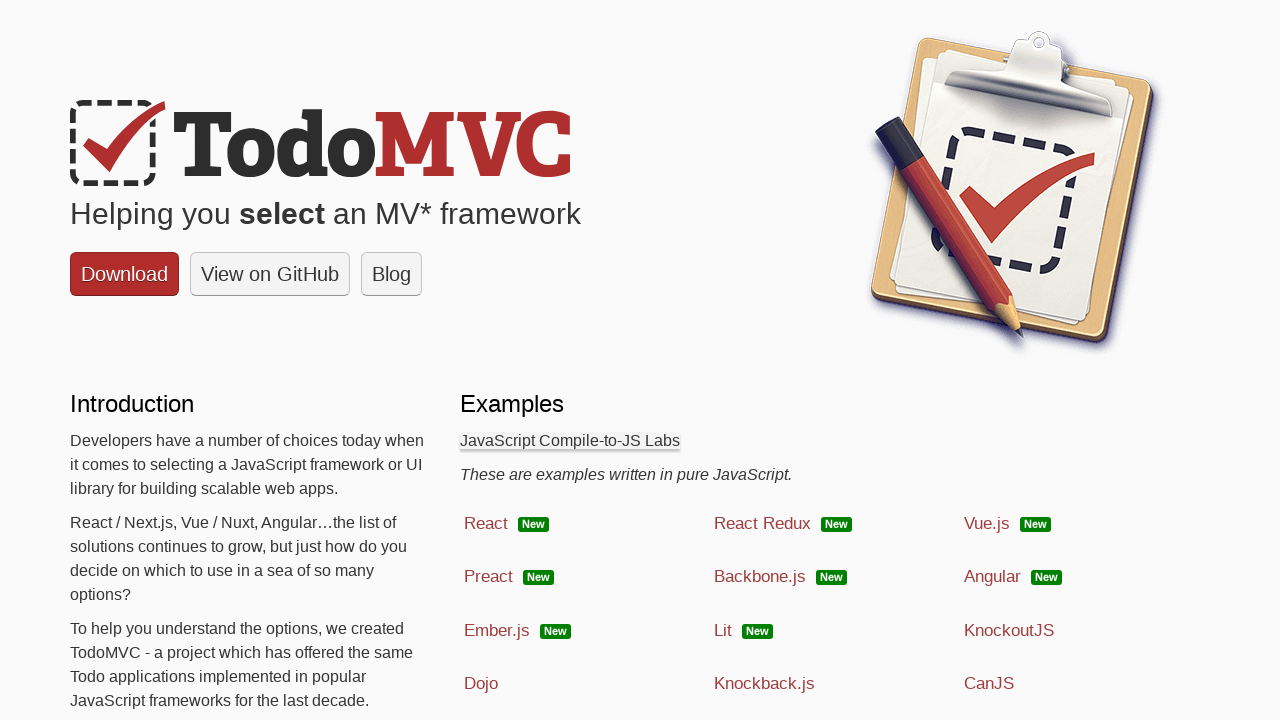

TodoMVC homepage loaded successfully
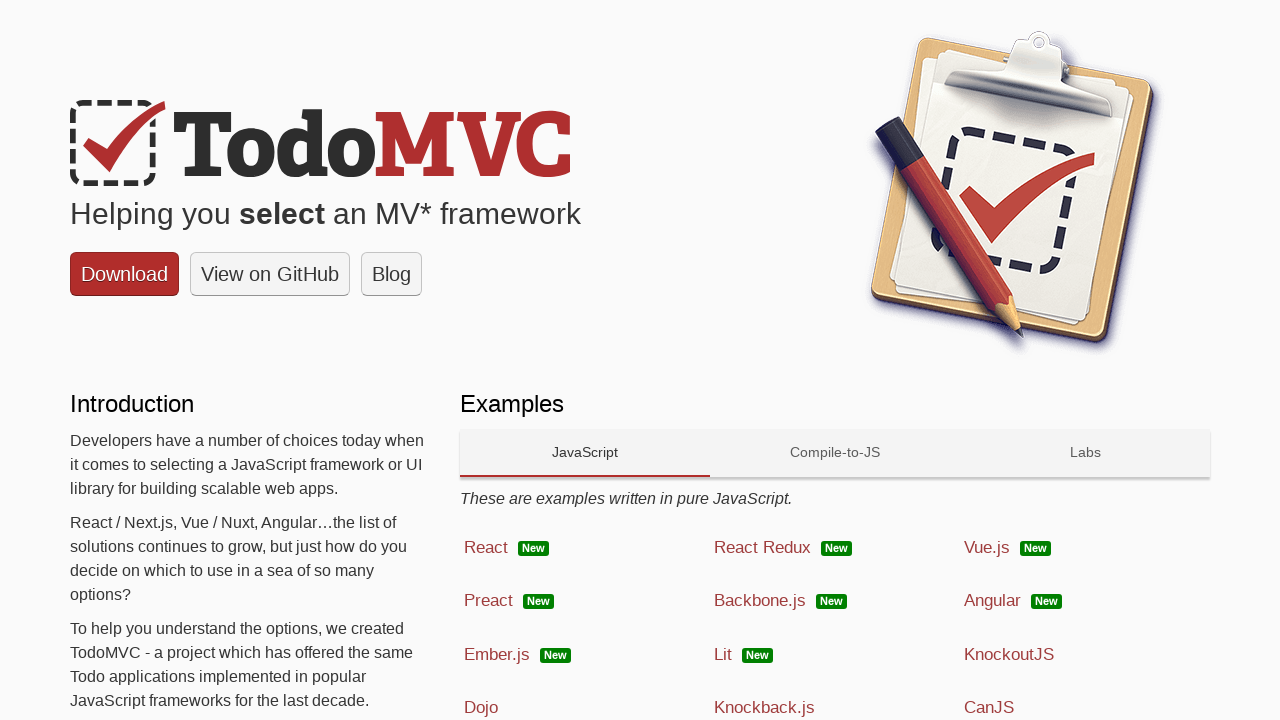

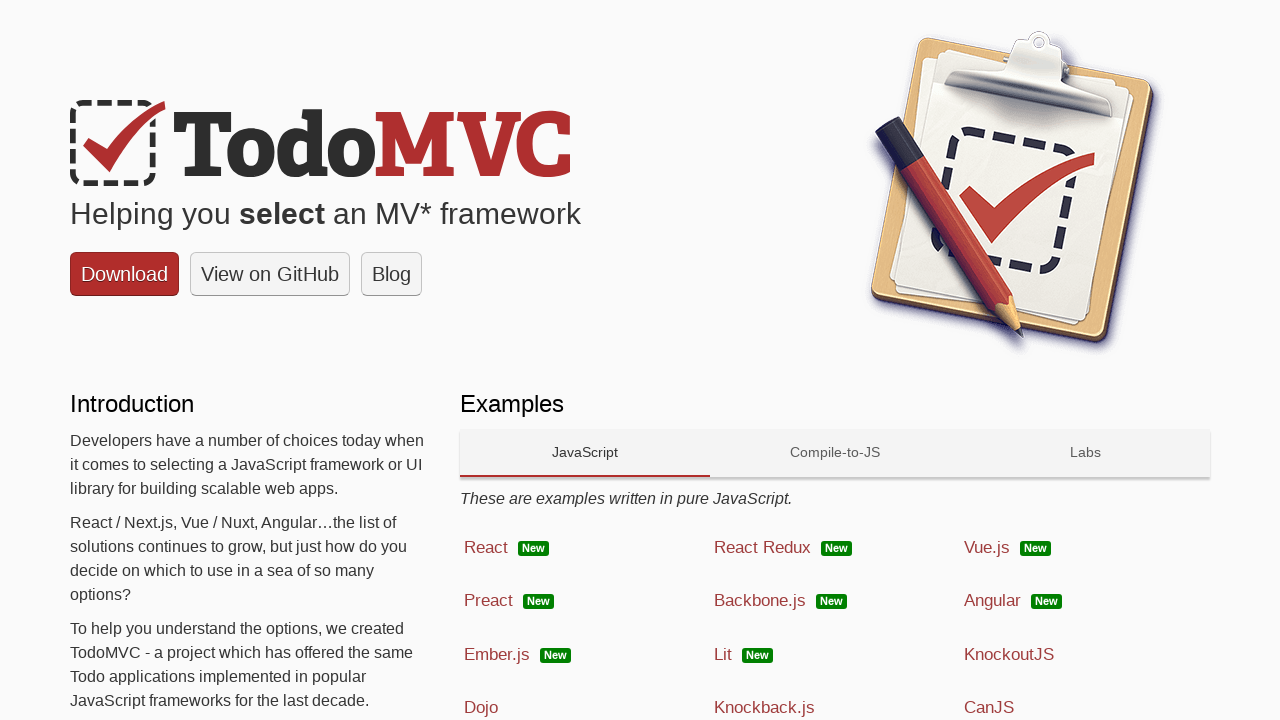